Tests checkbox functionality by finding checkboxes on a demo page, checking and unchecking each one, and verifying their state. Also clicks on header text and a Selenium link.

Starting URL: https://the-internet.herokuapp.com/checkboxes

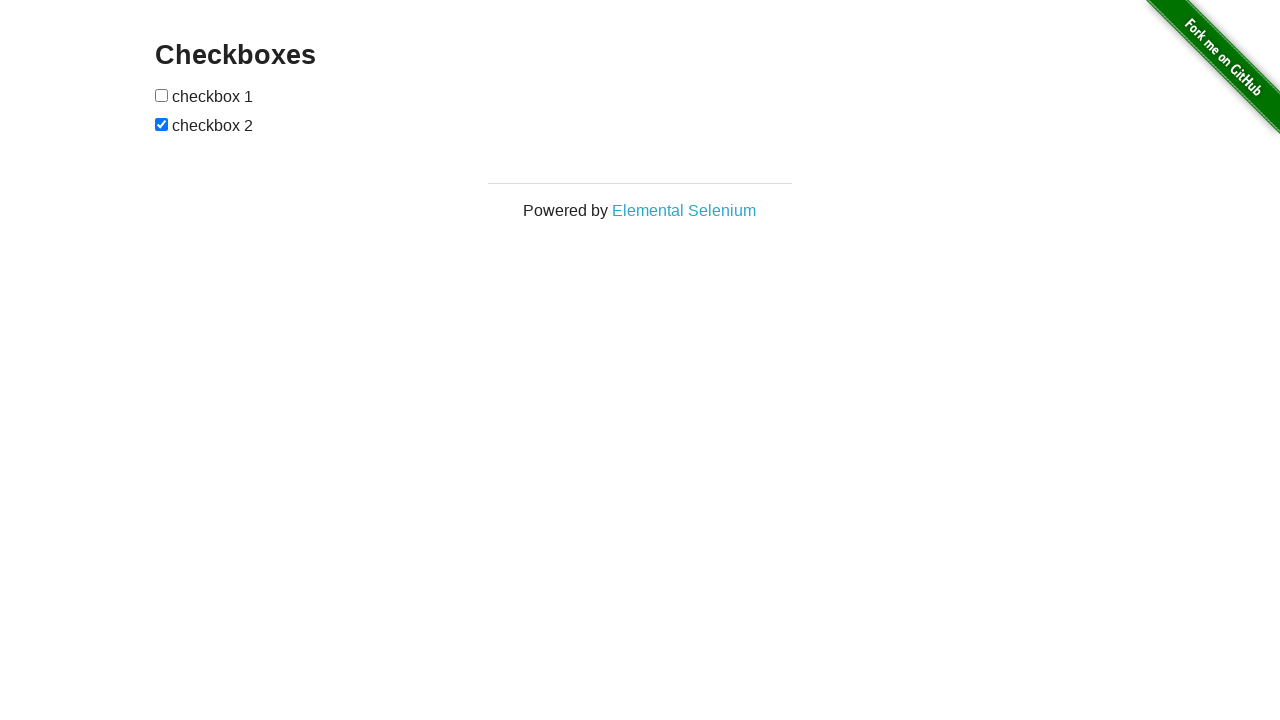

Clicked on the header text at (640, 56) on .example h3
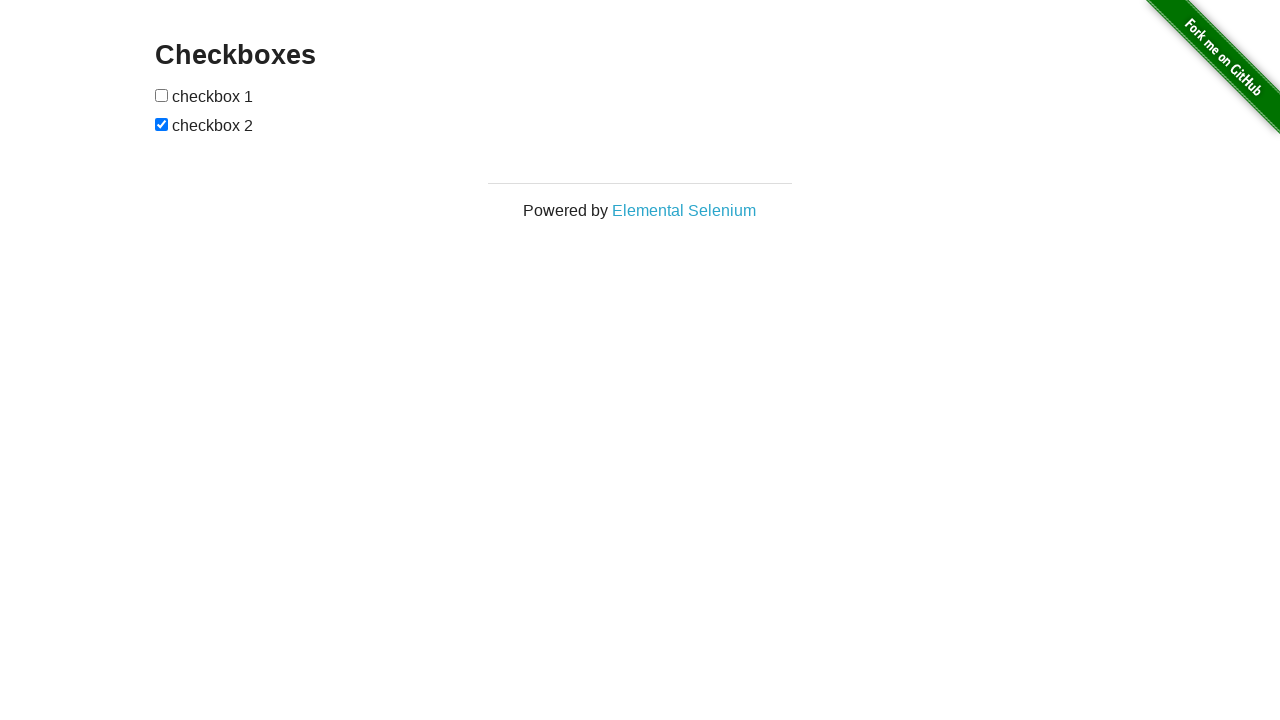

Located all checkboxes on the page
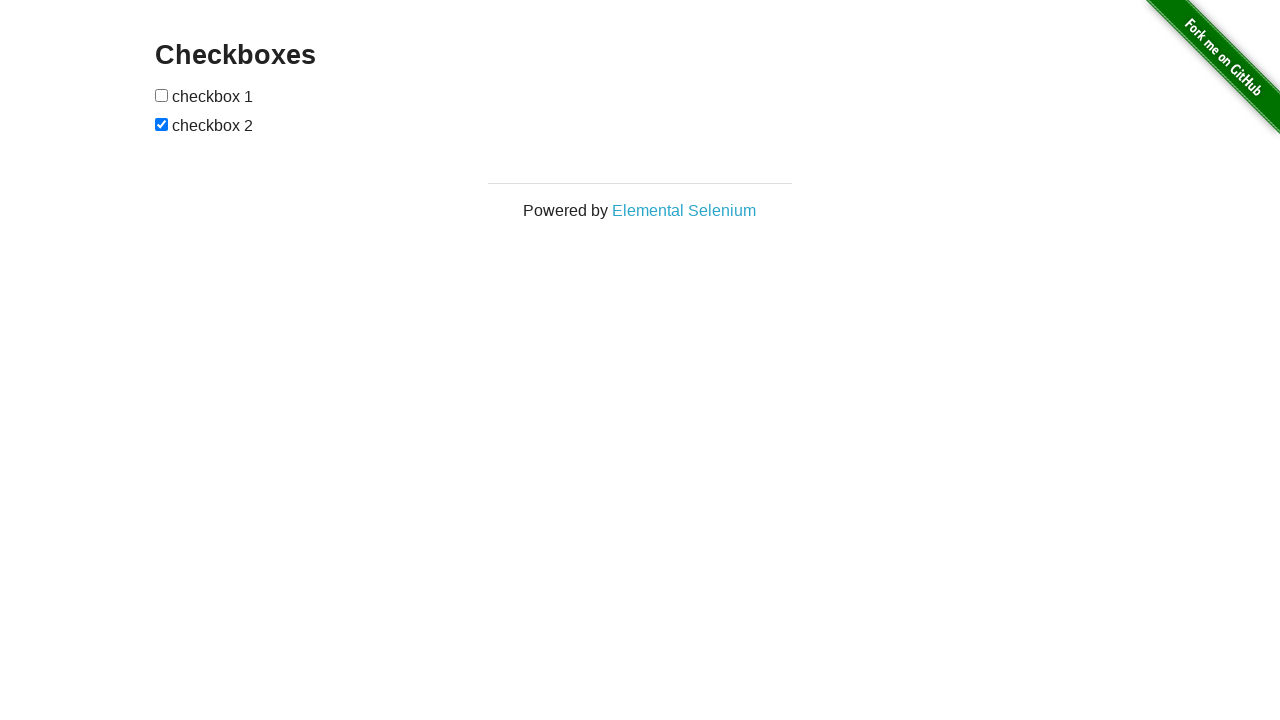

Found 2 checkboxes
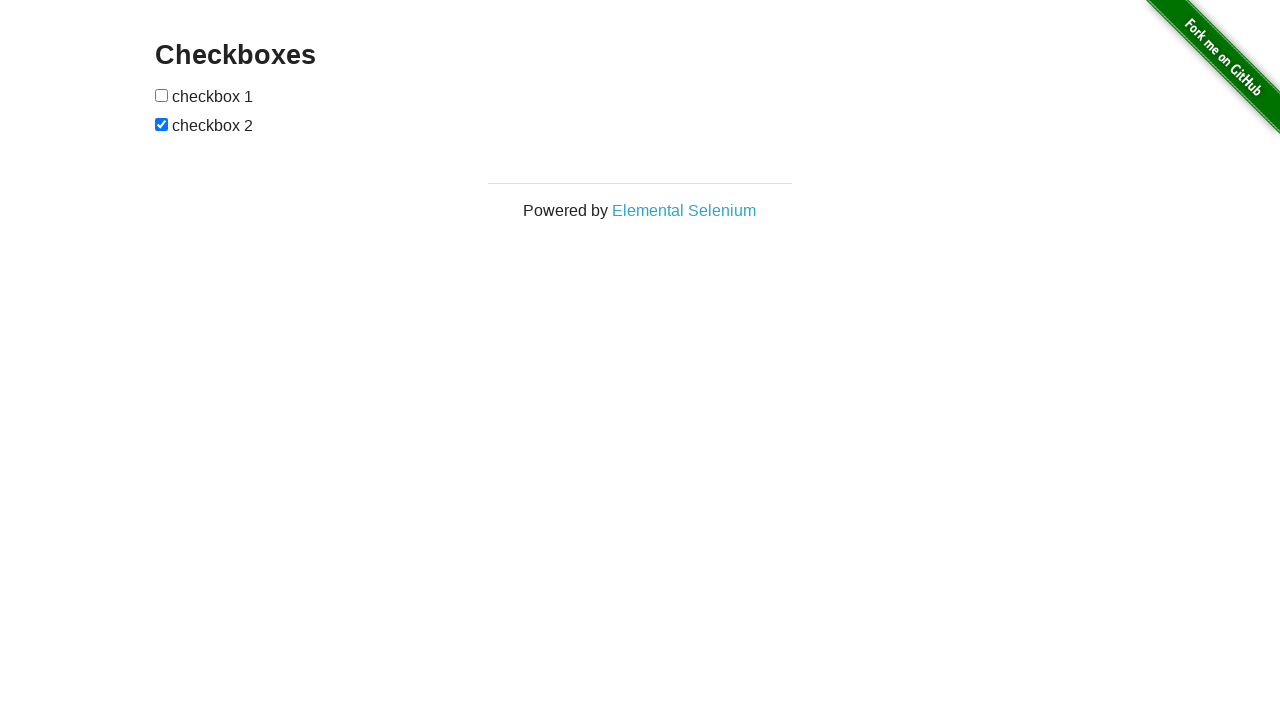

Selected checkbox 1
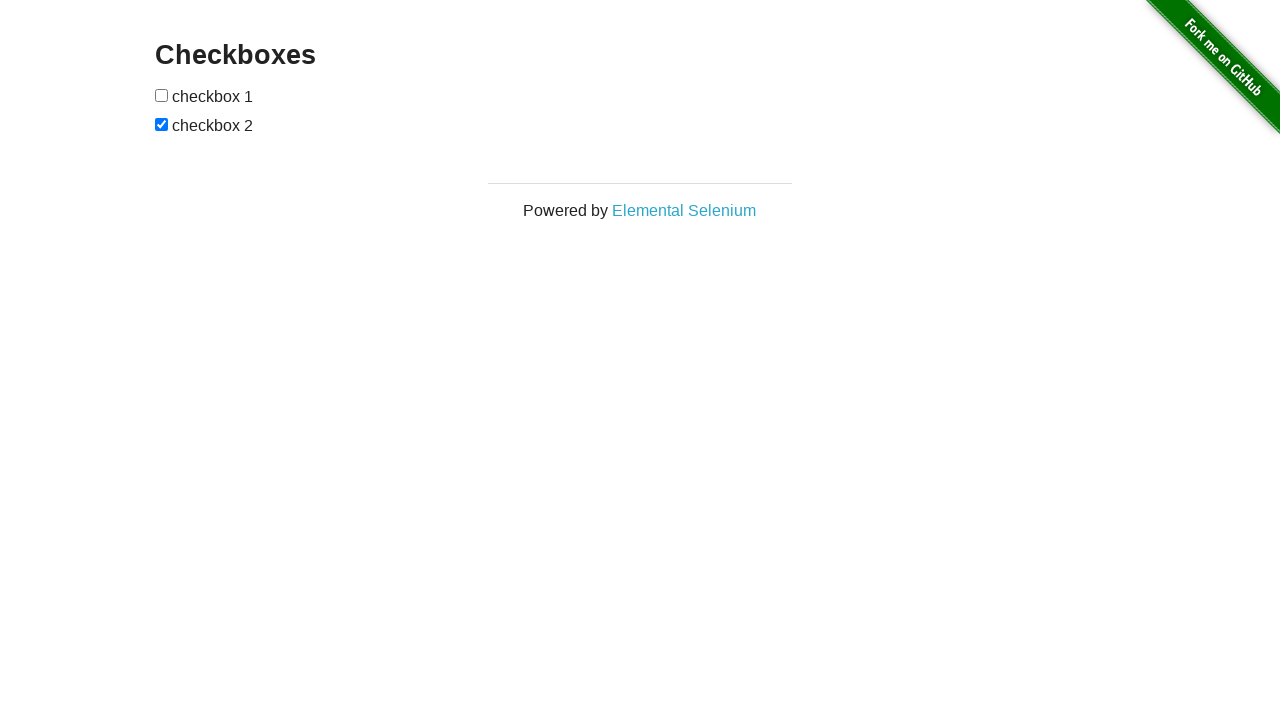

Checked checkbox 1 at (162, 95) on #checkboxes input[type='checkbox'] >> nth=0
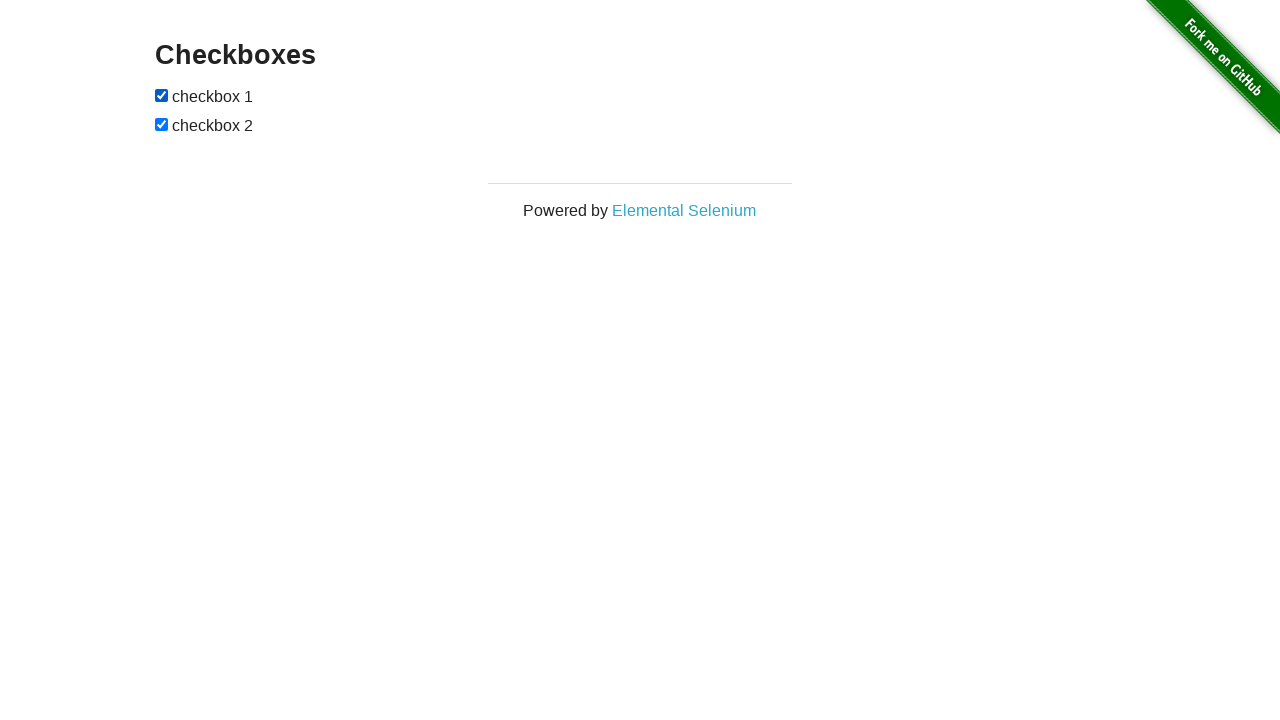

Unchecked checkbox 1 at (162, 95) on #checkboxes input[type='checkbox'] >> nth=0
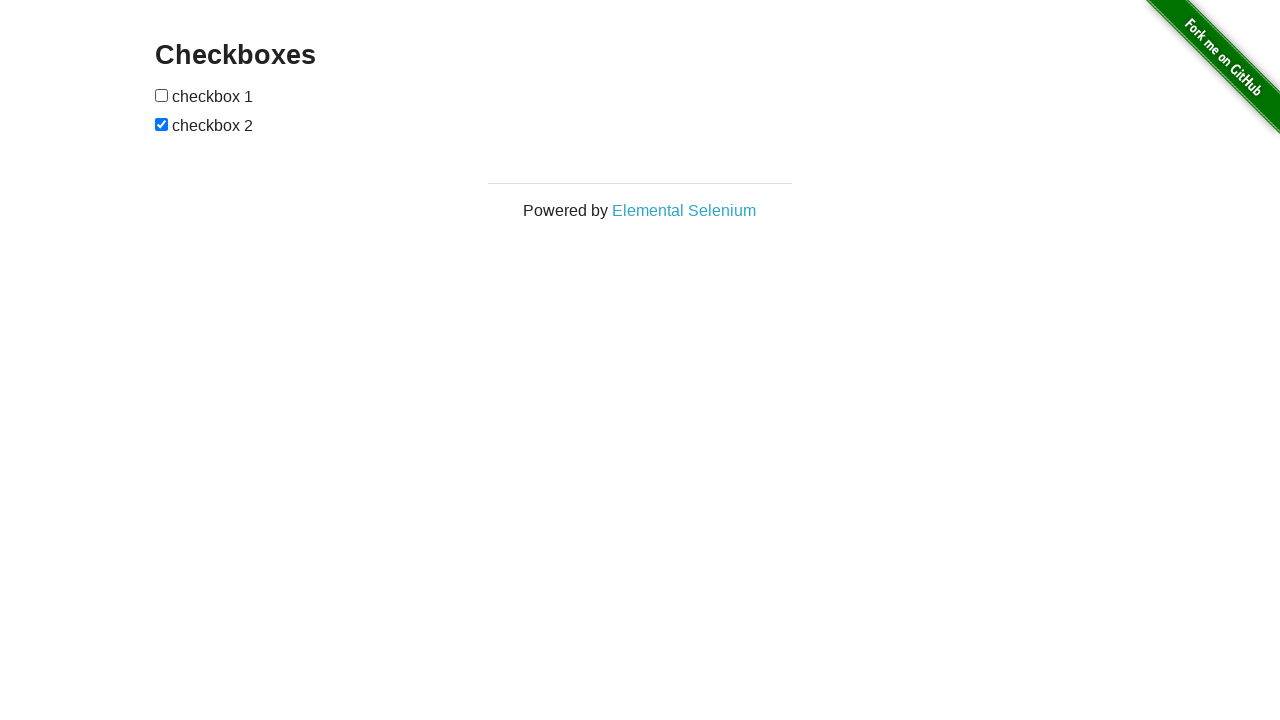

Verified checkbox 1 is unchecked
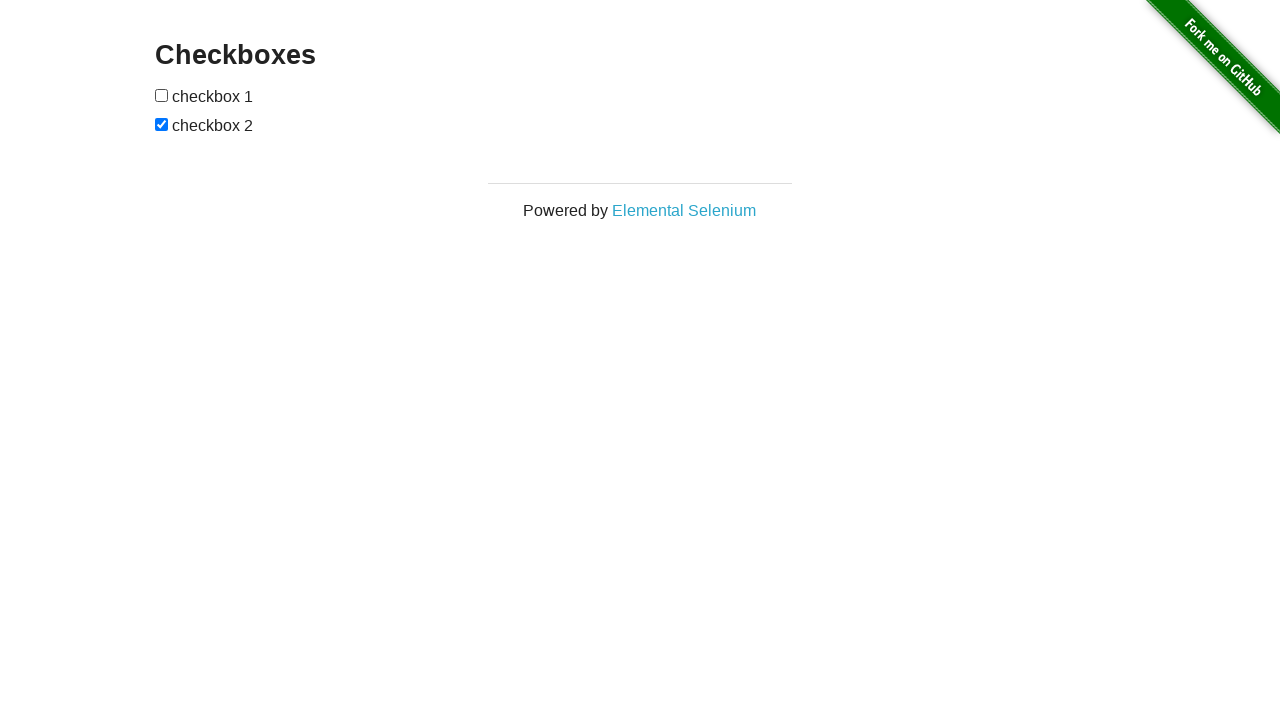

Selected checkbox 2
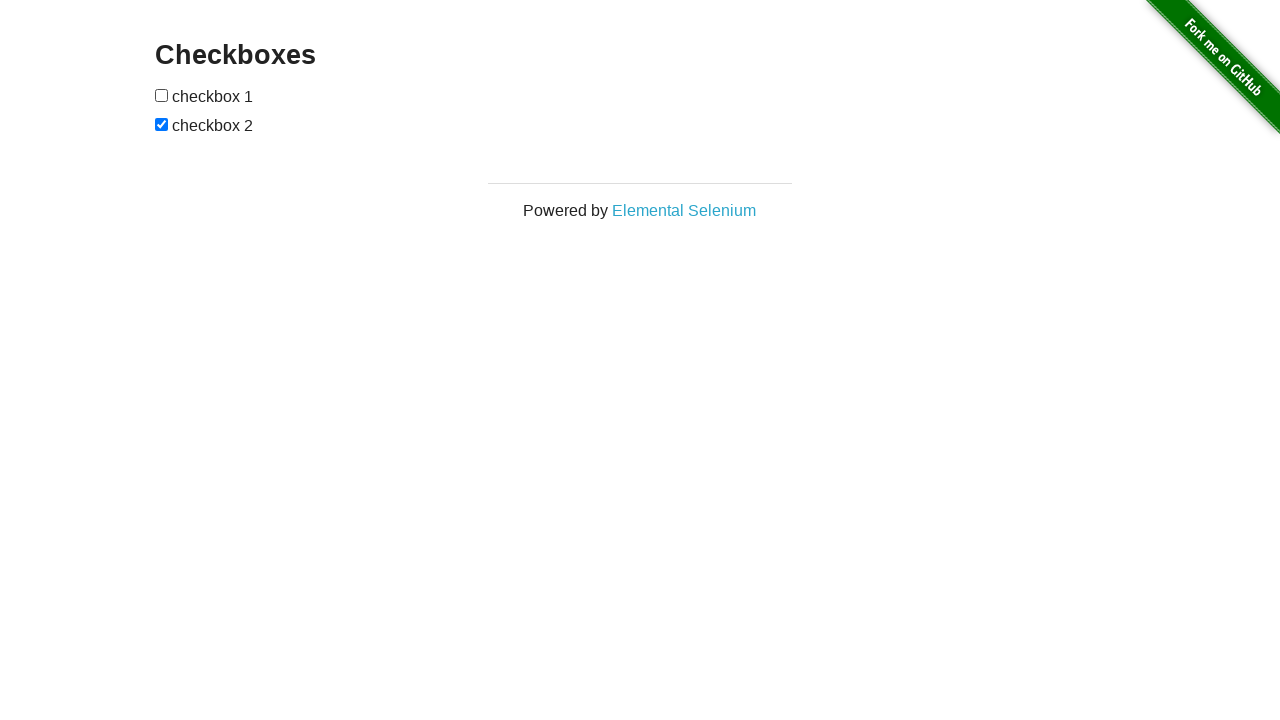

Unchecked checkbox 2 at (162, 124) on #checkboxes input[type='checkbox'] >> nth=1
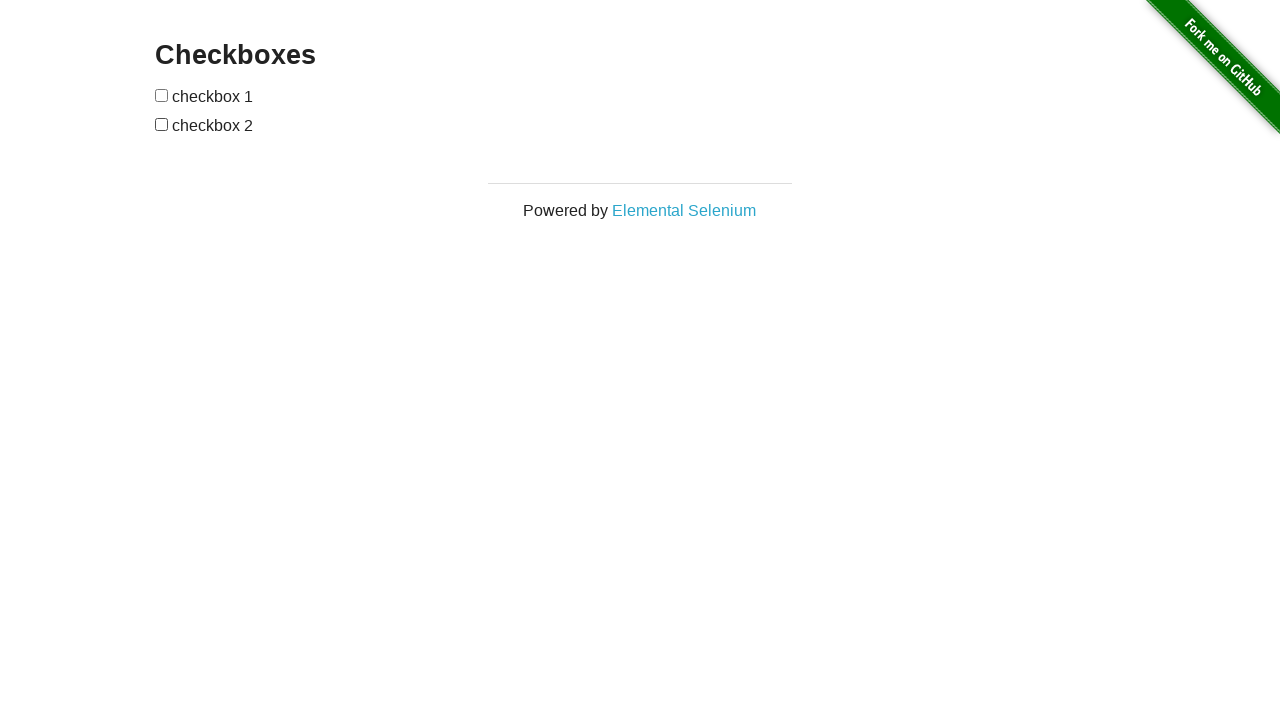

Verified checkbox 2 is unchecked
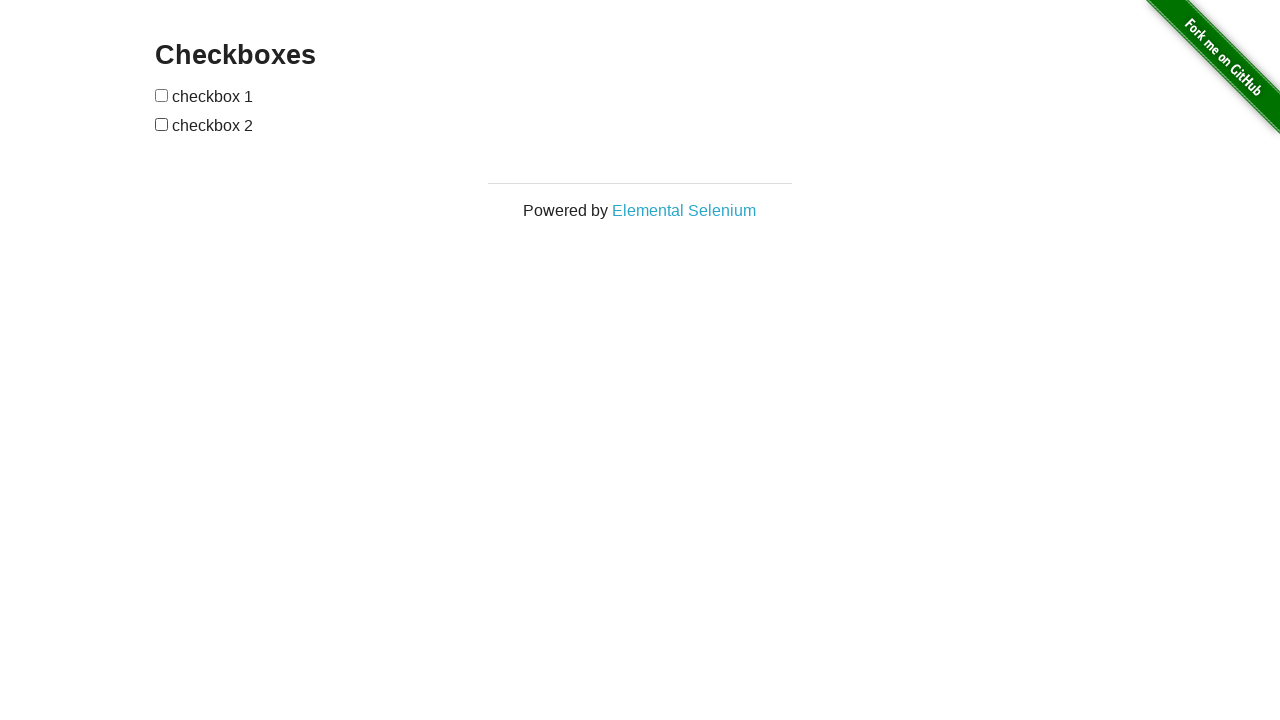

Clicked on the Elemental Selenium link at (684, 210) on a[href='http://elementalselenium.com/']
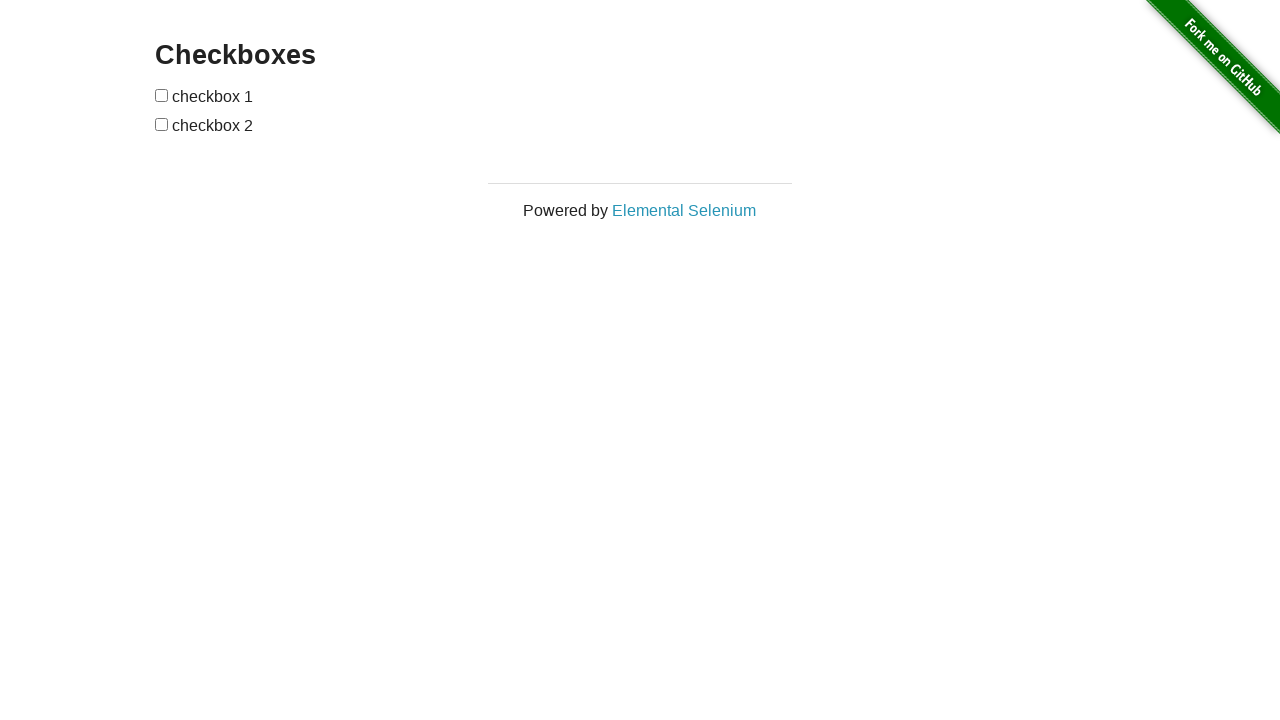

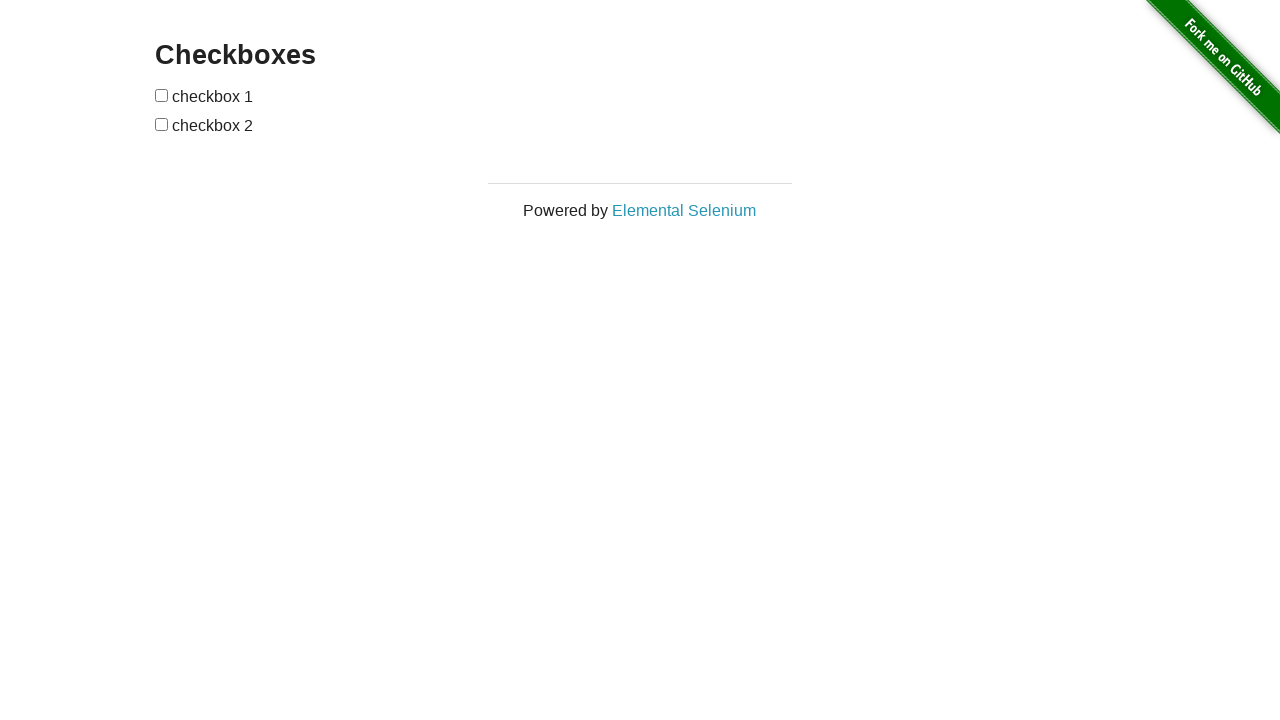